Tests senior citizen discount by entering age 65 and clicking calculate to verify the discounted fee is $160.00

Starting URL: https://nlhsueh.github.io/iecs-gym/

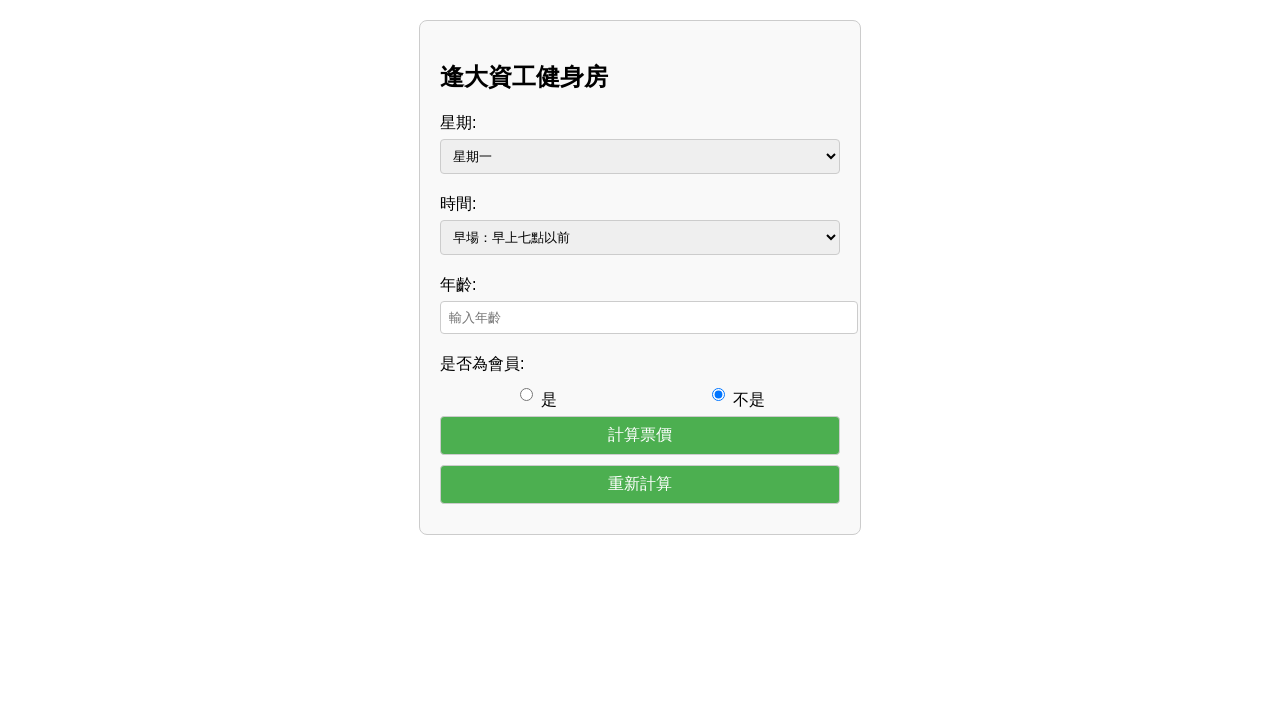

Filled age input field with '65' for senior citizen on #age
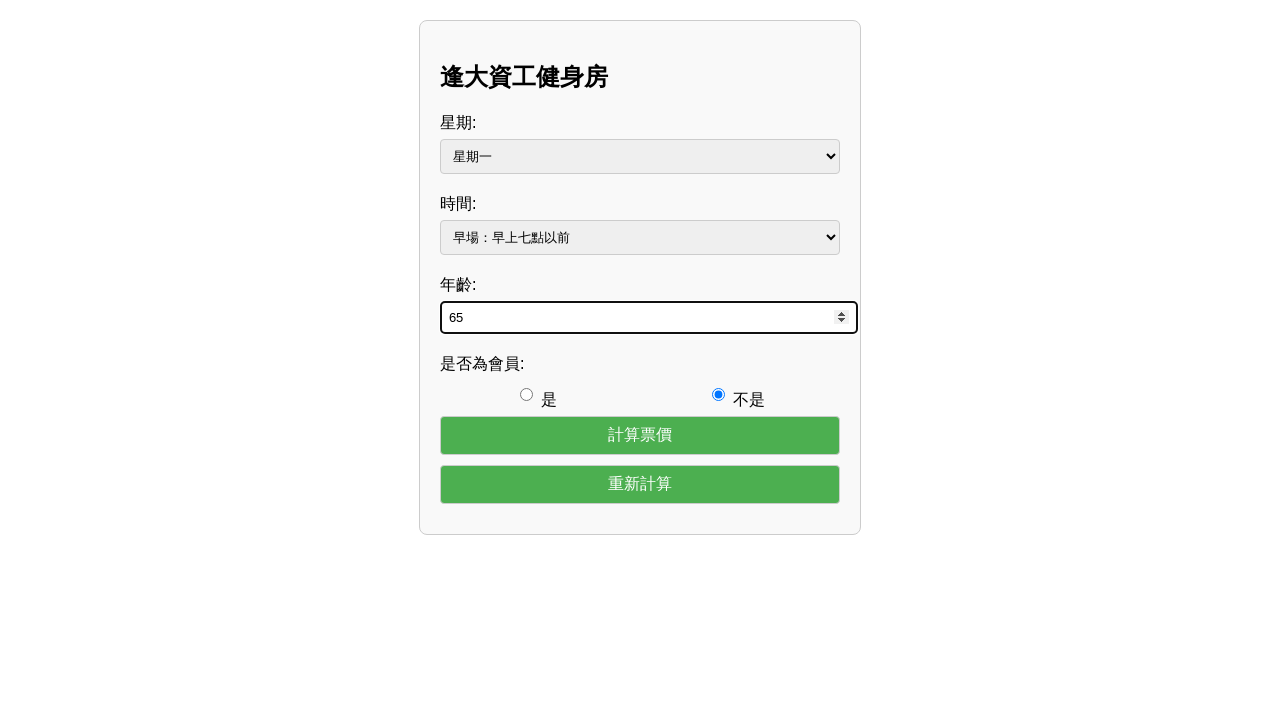

Clicked calculate button to compute senior discount at (640, 435) on #calculate
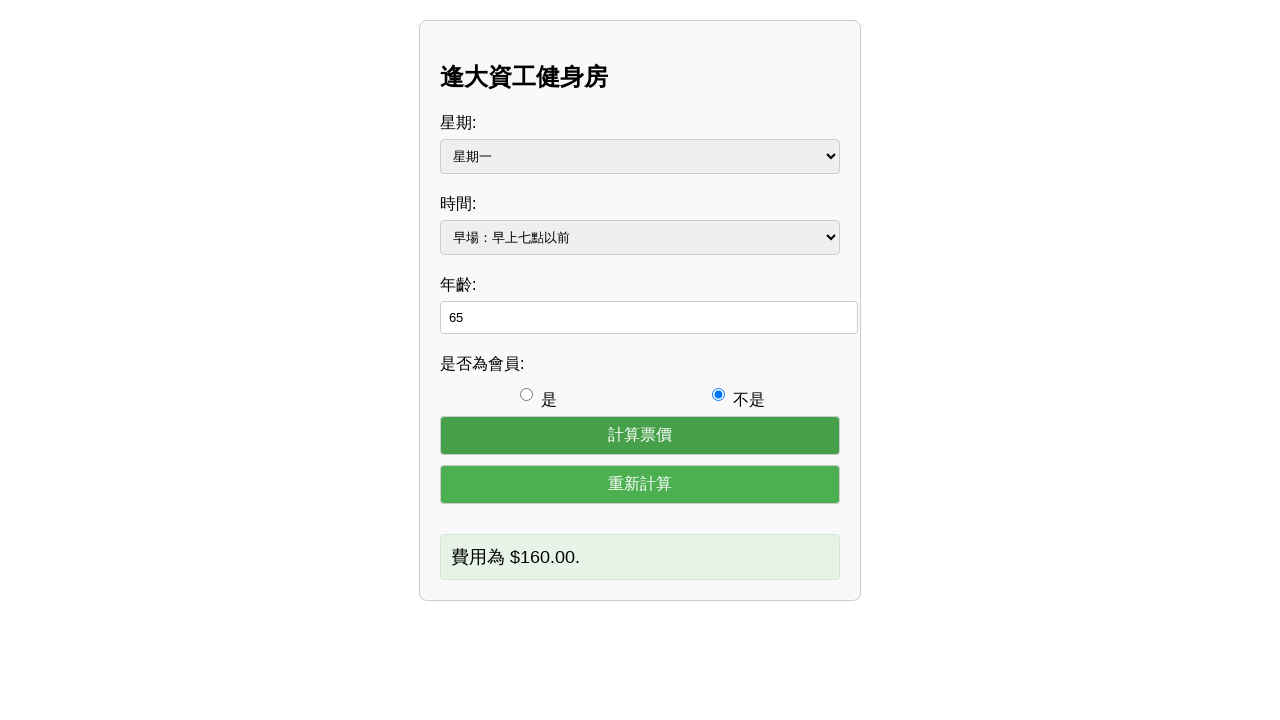

Output element loaded and displaying discounted fee of $160.00
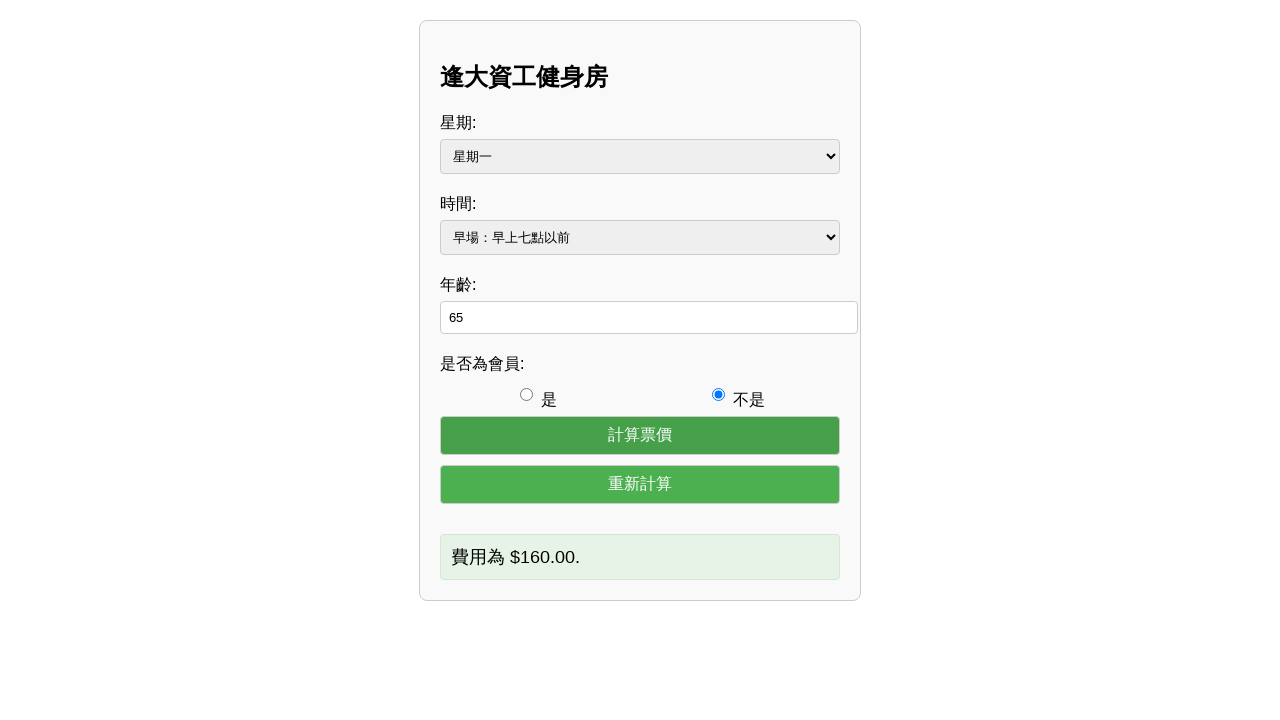

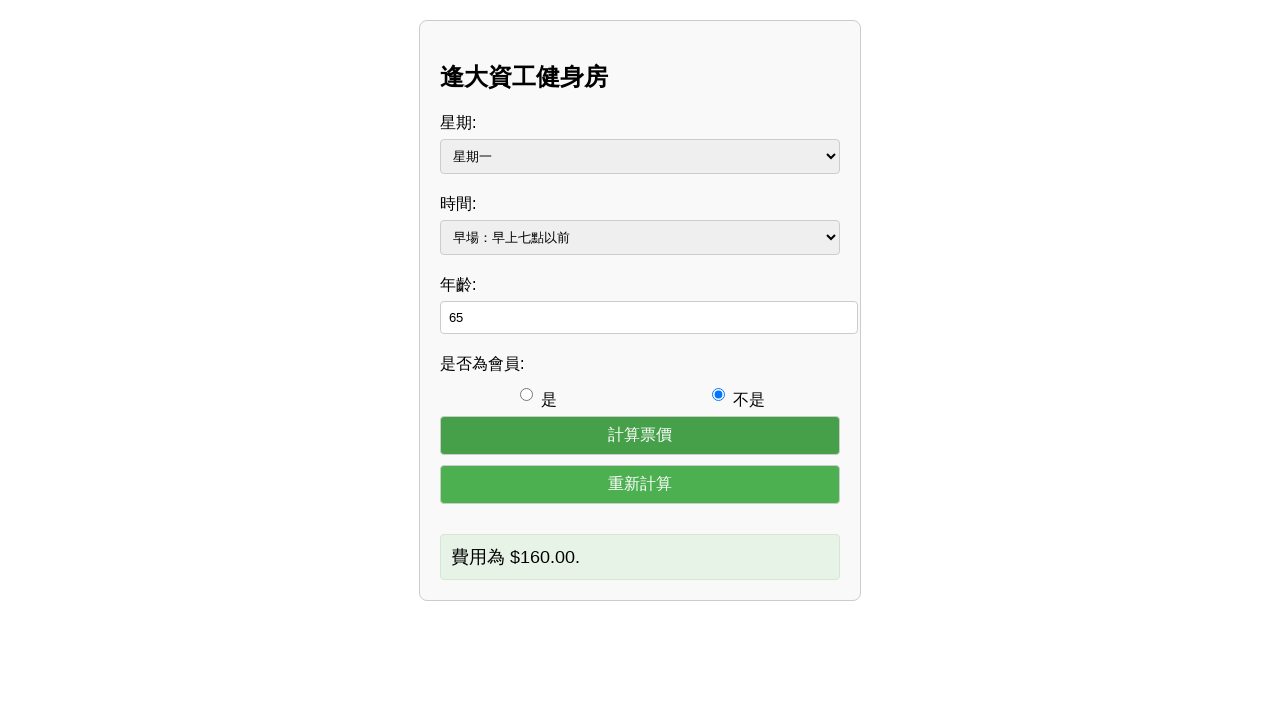